Tests switching between filter views to display all items

Starting URL: https://demo.playwright.dev/todomvc

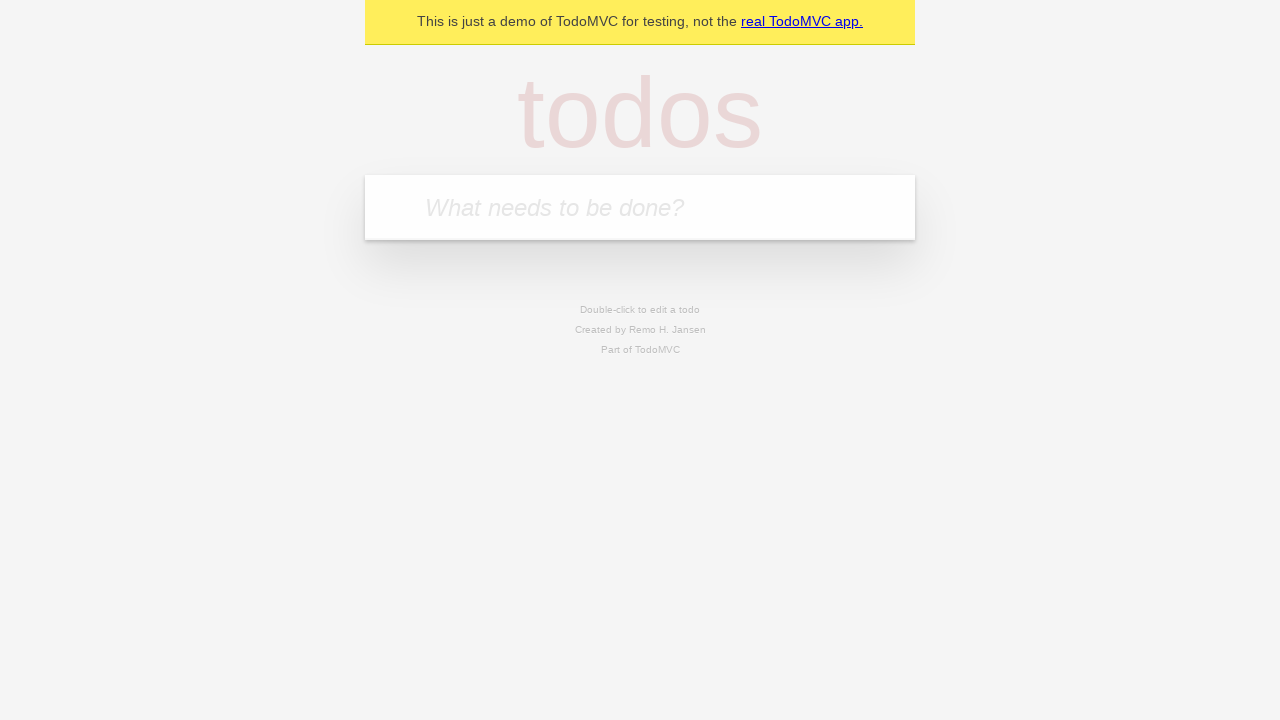

Filled new todo input with 'buy some cheese' on .new-todo
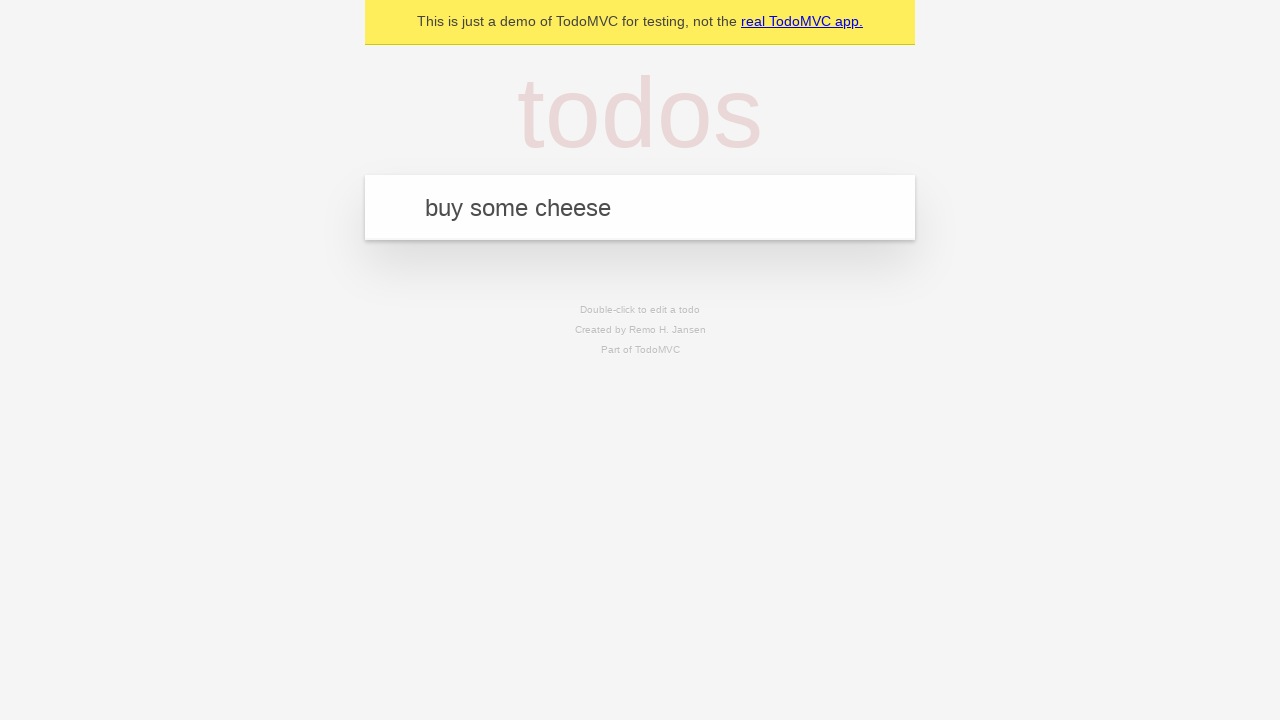

Pressed Enter to add first todo on .new-todo
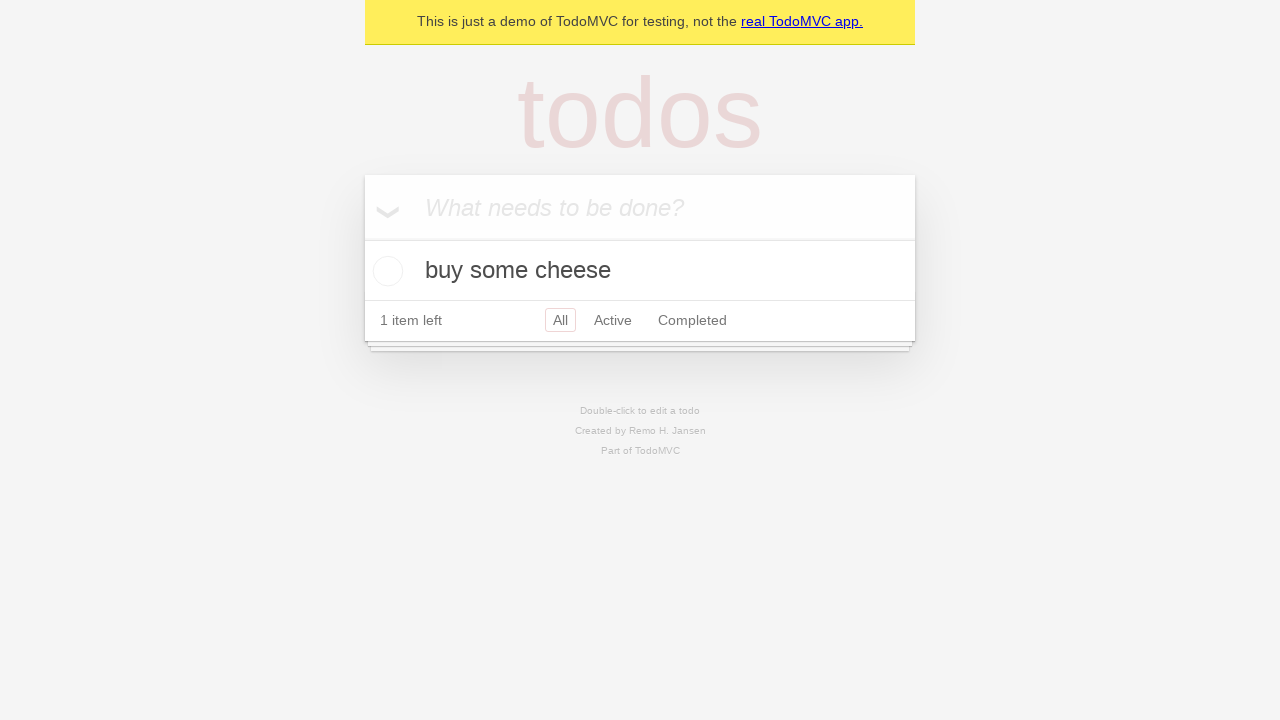

Filled new todo input with 'feed the cat' on .new-todo
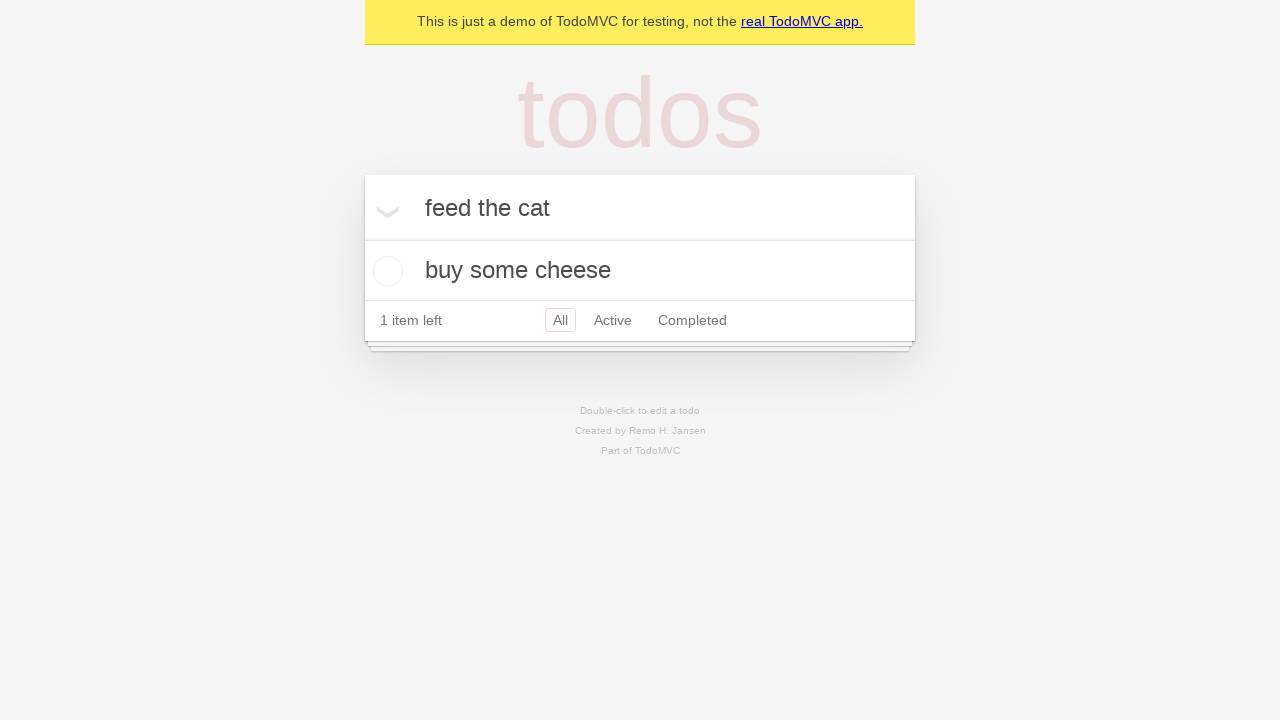

Pressed Enter to add second todo on .new-todo
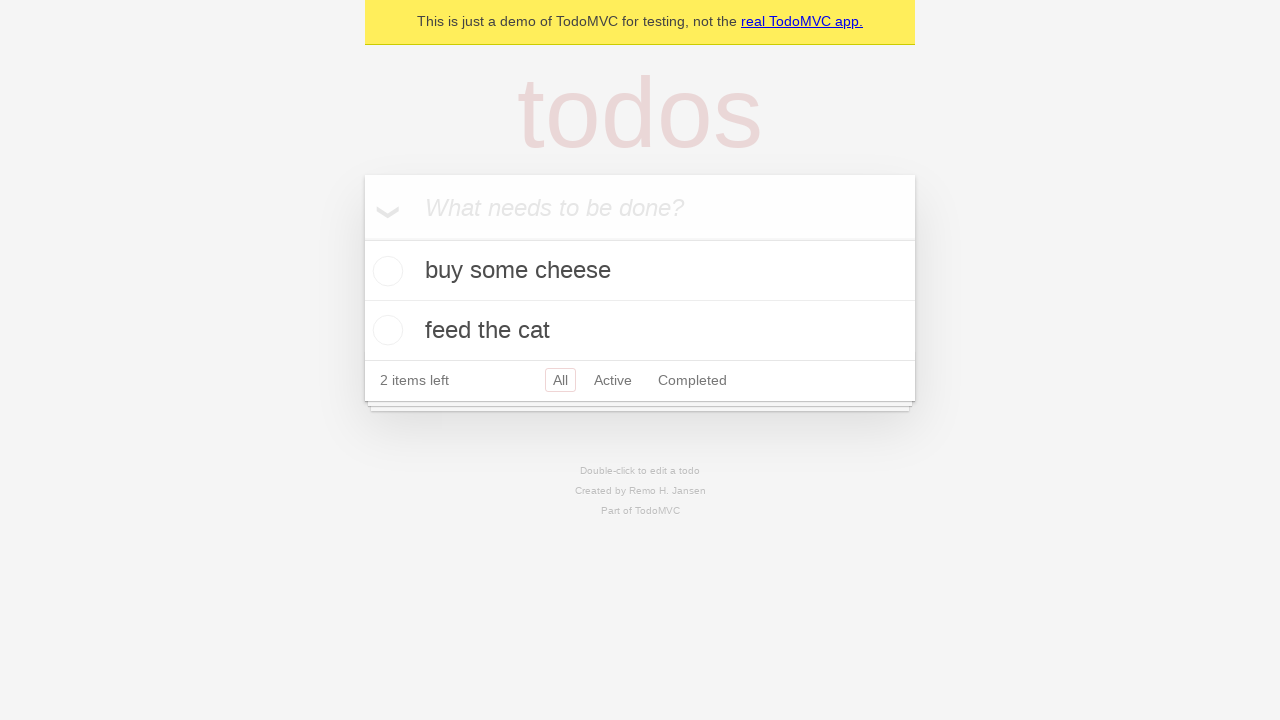

Filled new todo input with 'book a doctors appointment' on .new-todo
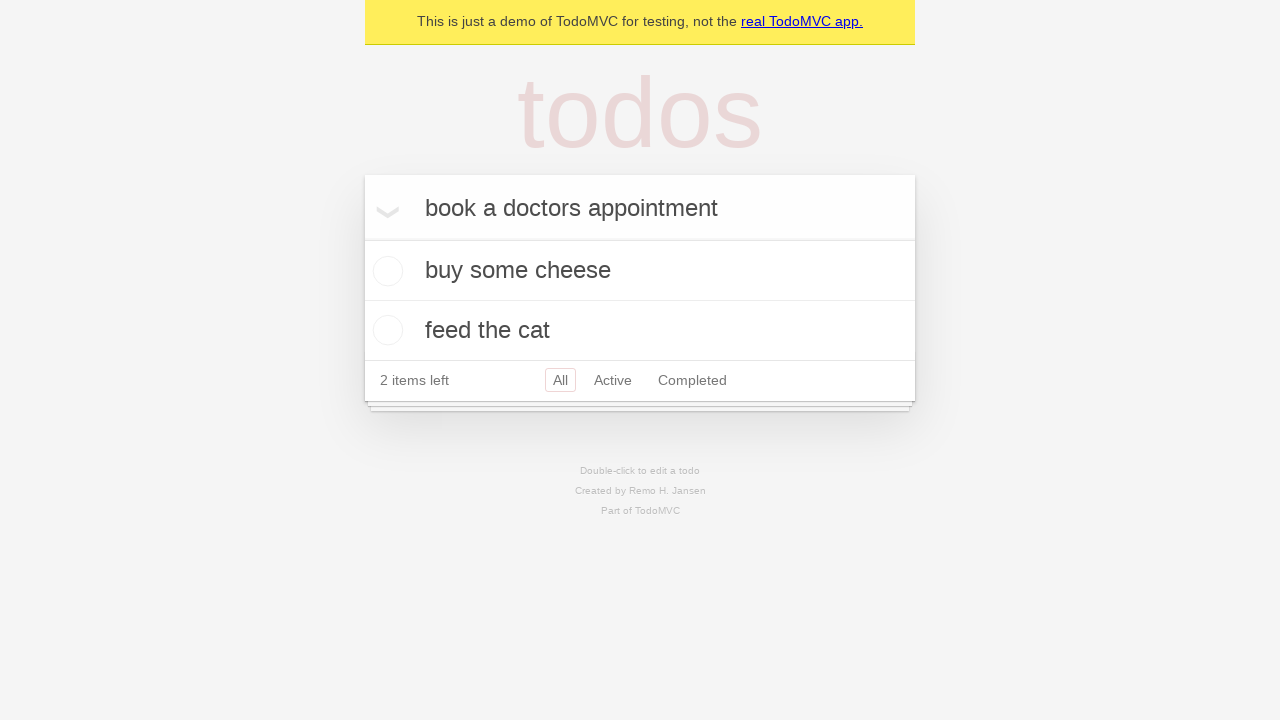

Pressed Enter to add third todo on .new-todo
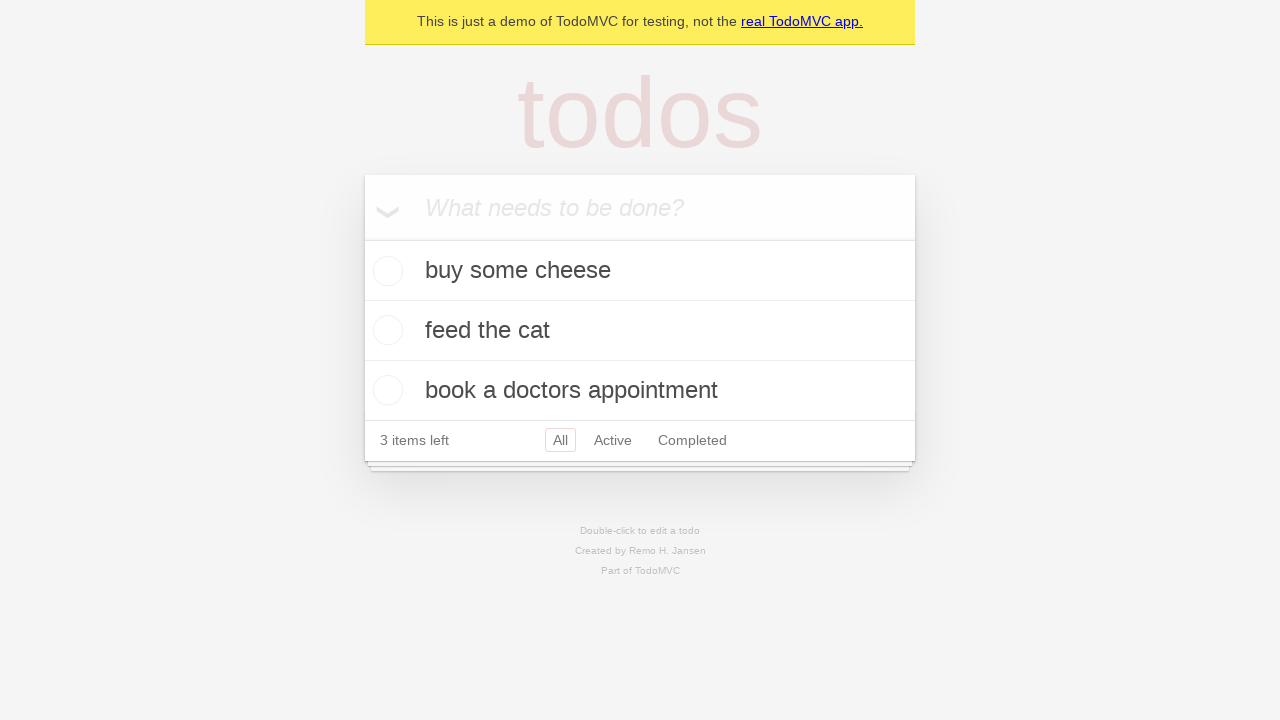

Checked the second todo item at (385, 330) on .todo-list li .toggle >> nth=1
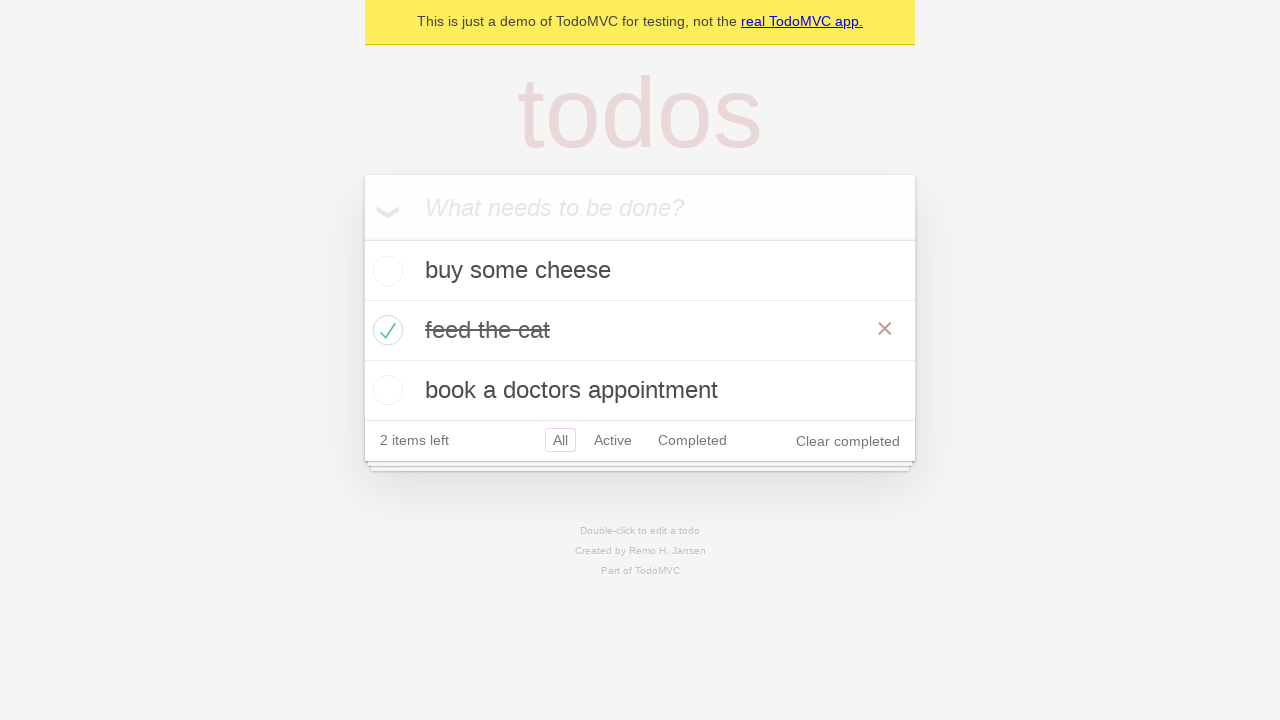

Clicked Active filter to display active items at (613, 440) on .filters >> text=Active
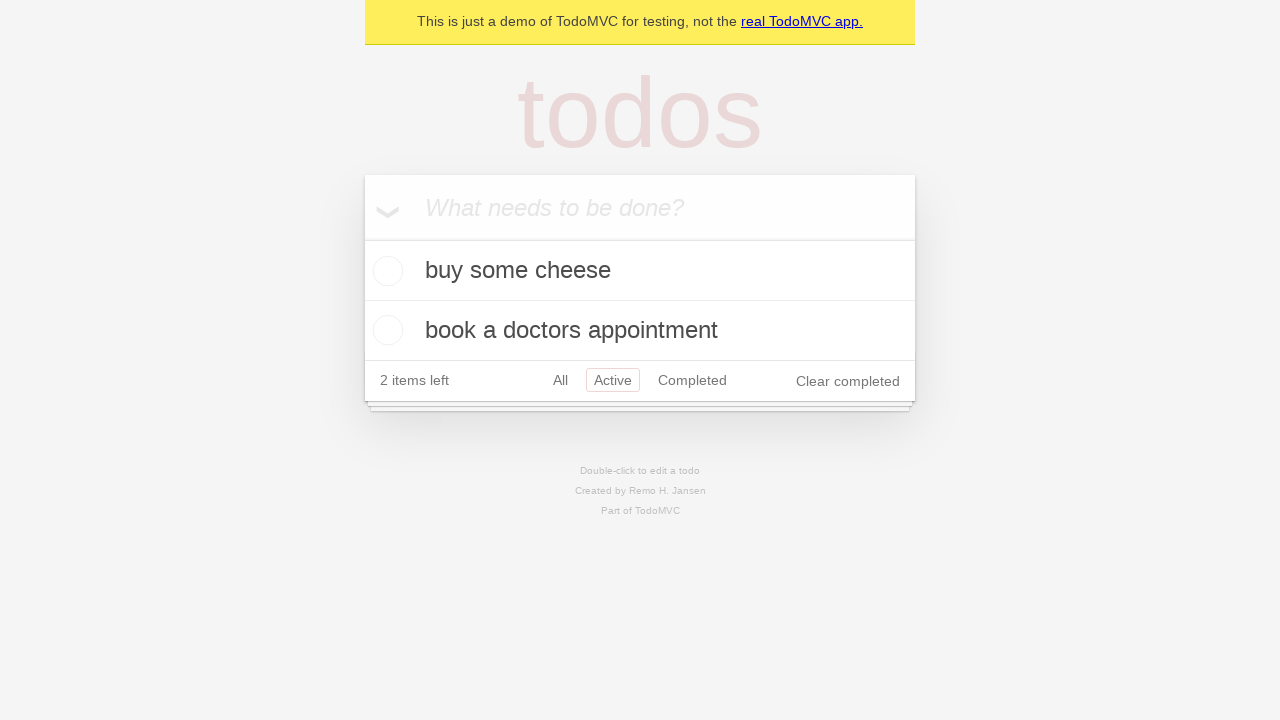

Clicked Completed filter to display completed items at (692, 380) on .filters >> text=Completed
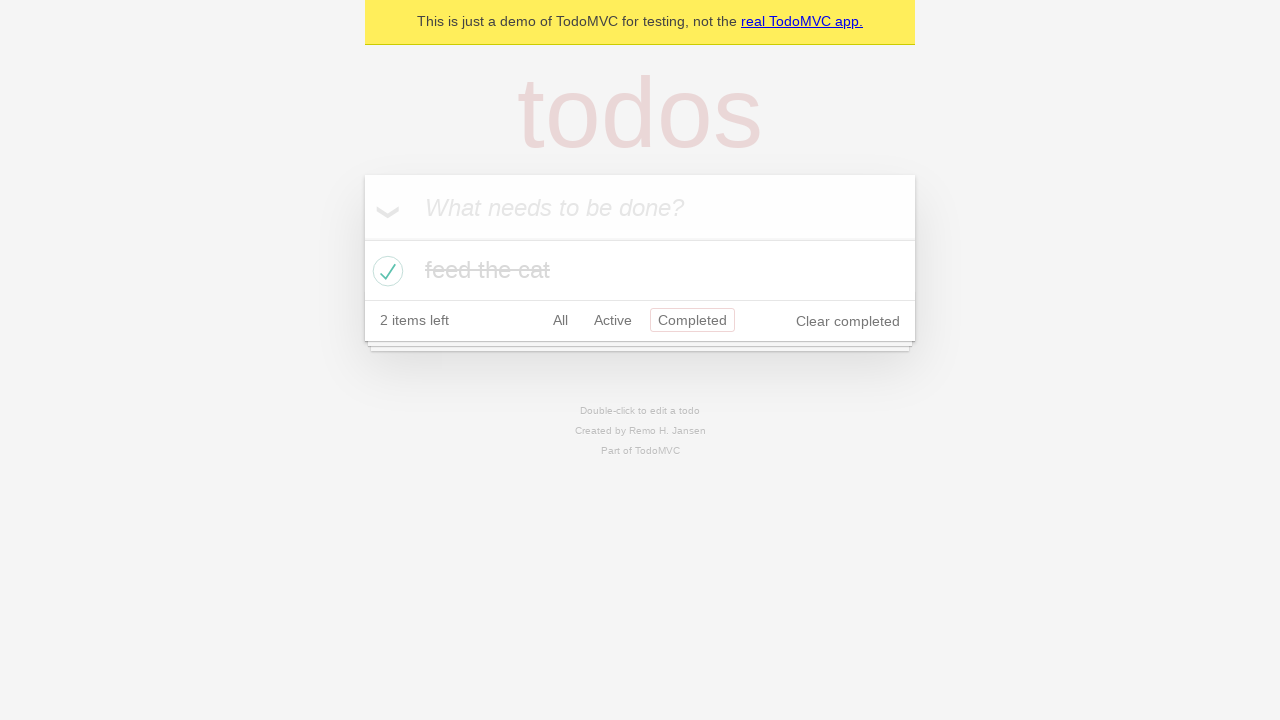

Clicked All filter to display all items at (560, 320) on .filters >> text=All
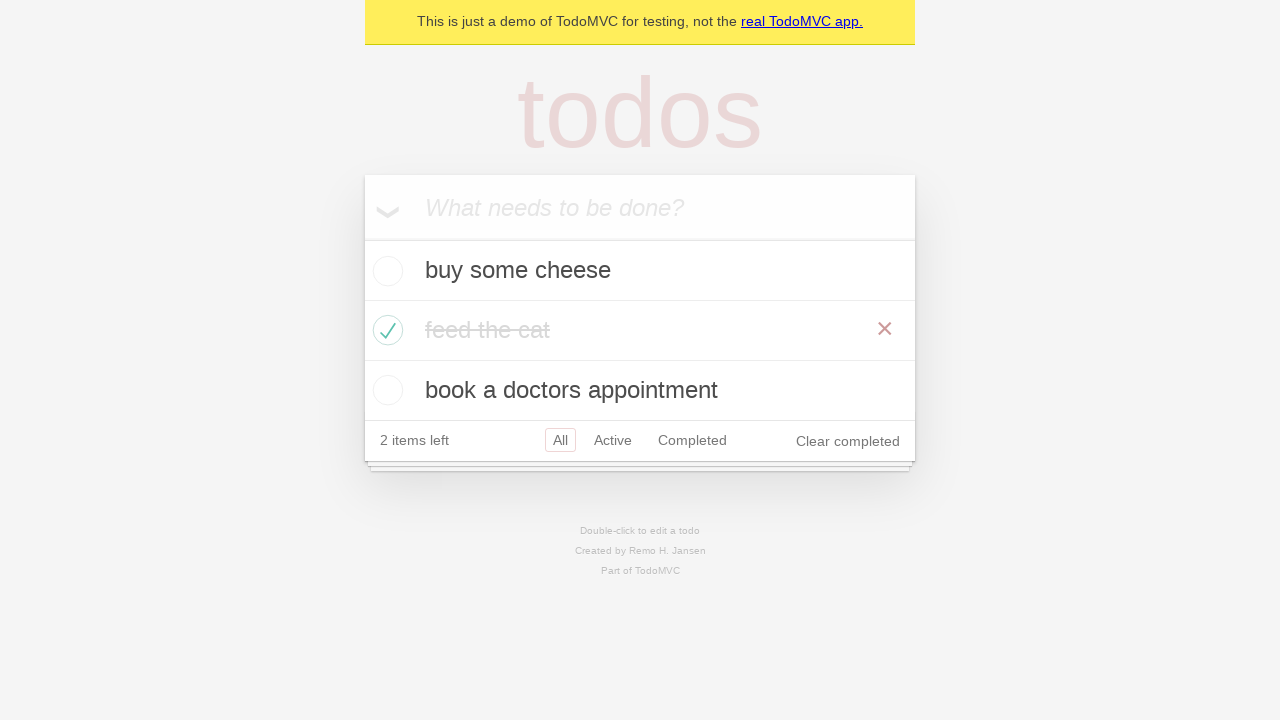

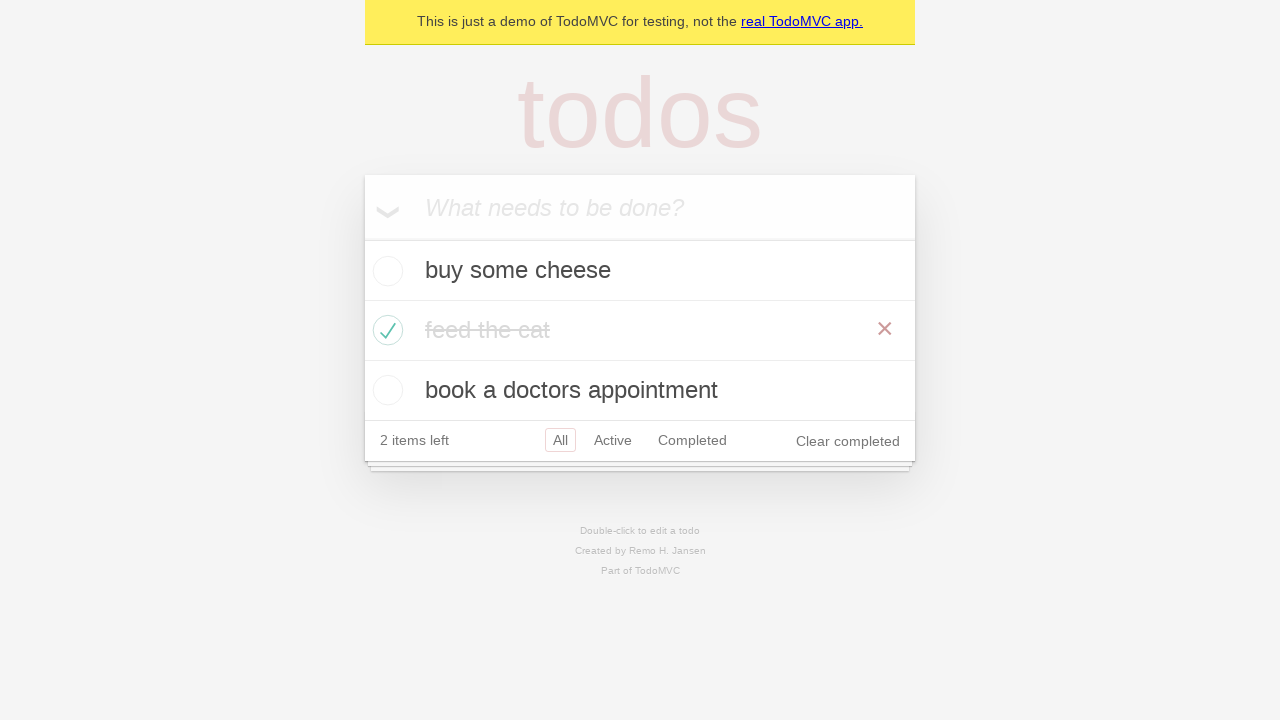